Tests alert popup handling by triggering a prompt alert, reading its text, dismissing it, and then navigating to the Elements section

Starting URL: https://demoqa.com/alerts

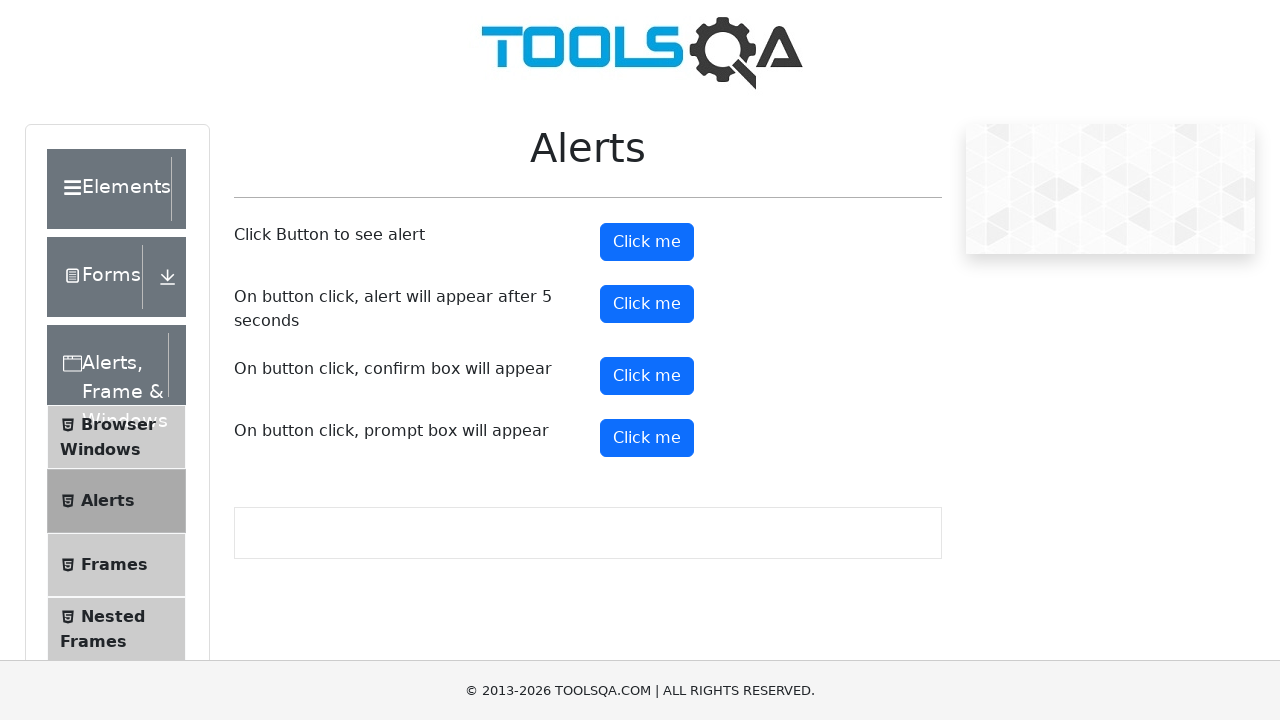

Clicked prompt alert button at (647, 438) on #promtButton
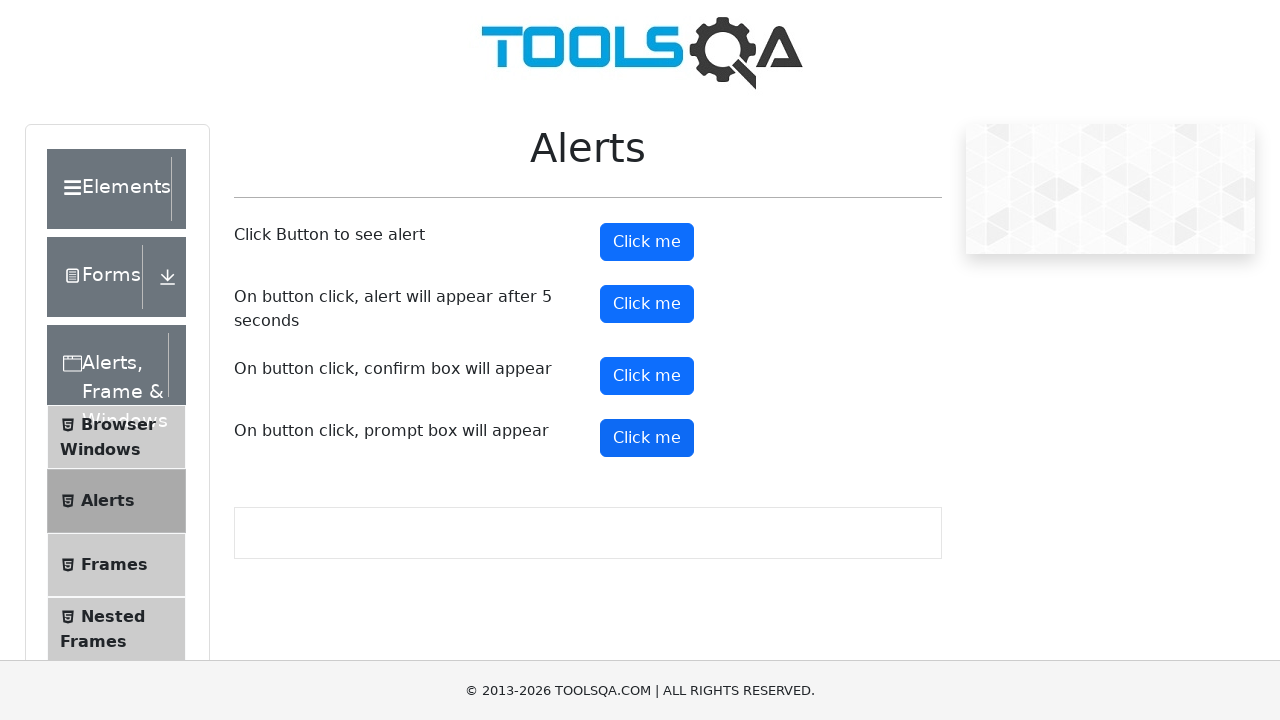

Set up dialog handler to dismiss alert
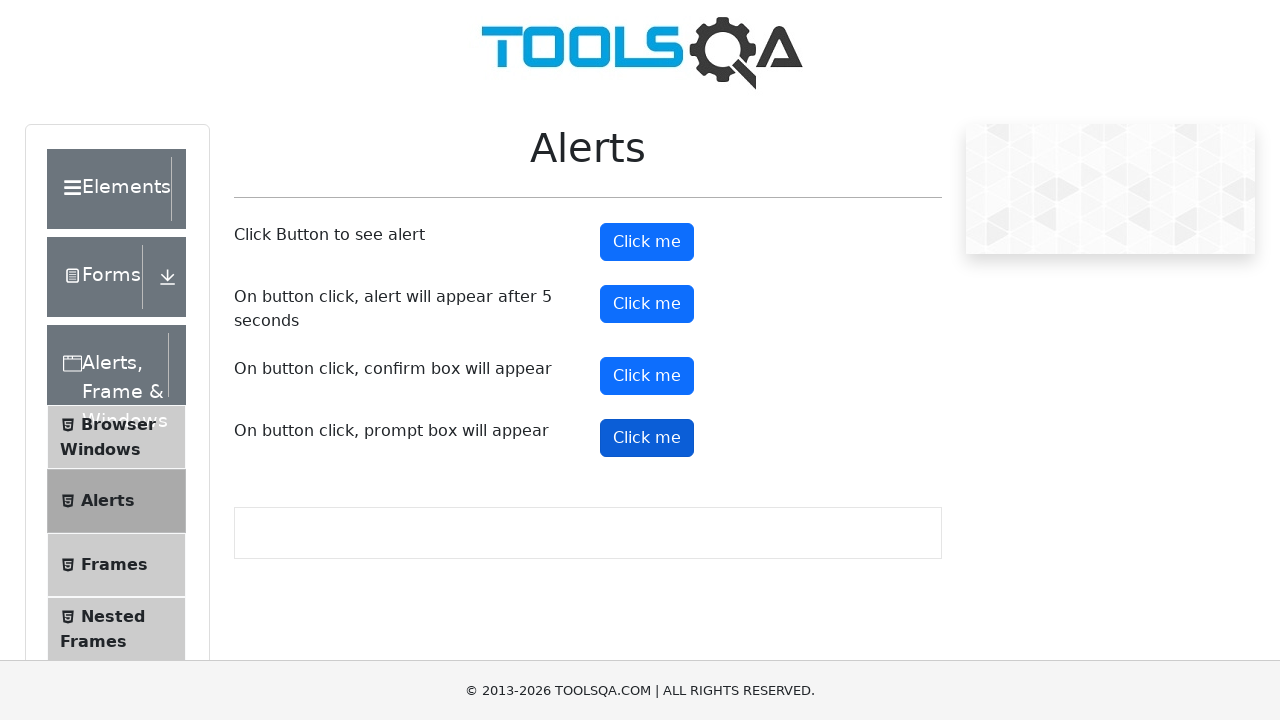

Waited 2 seconds for alert to be dismissed
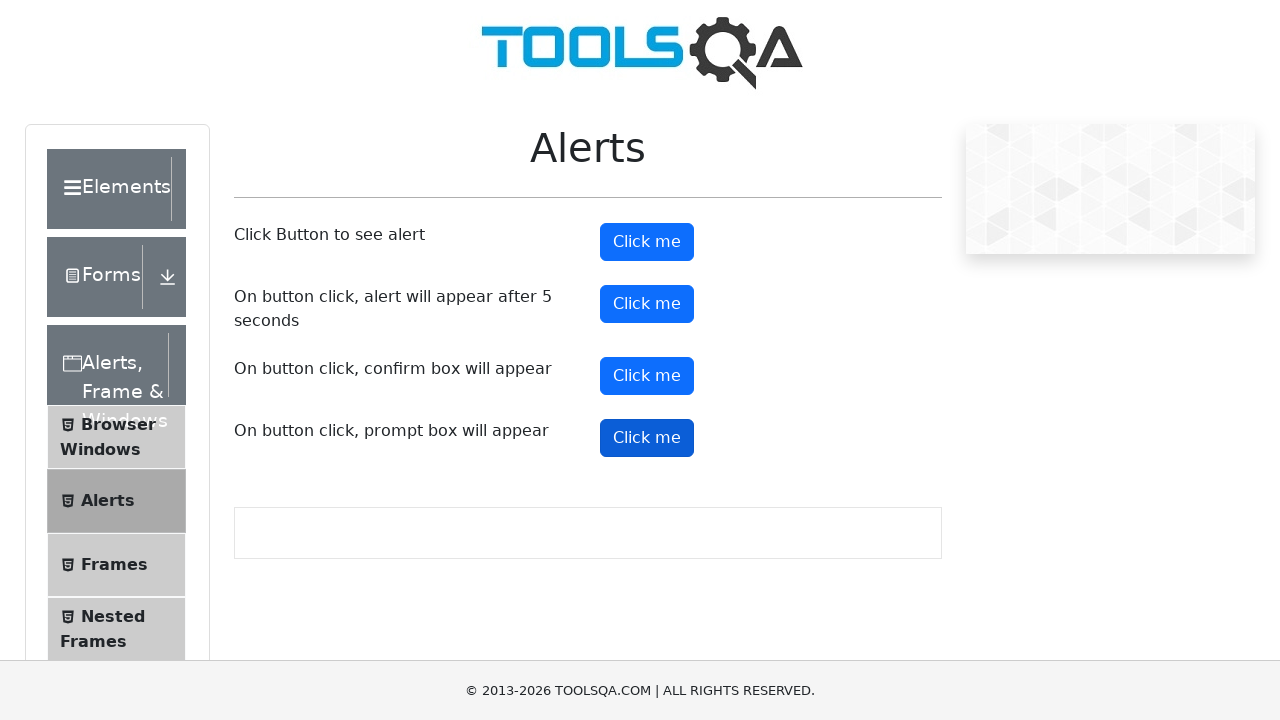

Navigated to Elements section at (109, 189) on xpath=//div[text()='Elements']
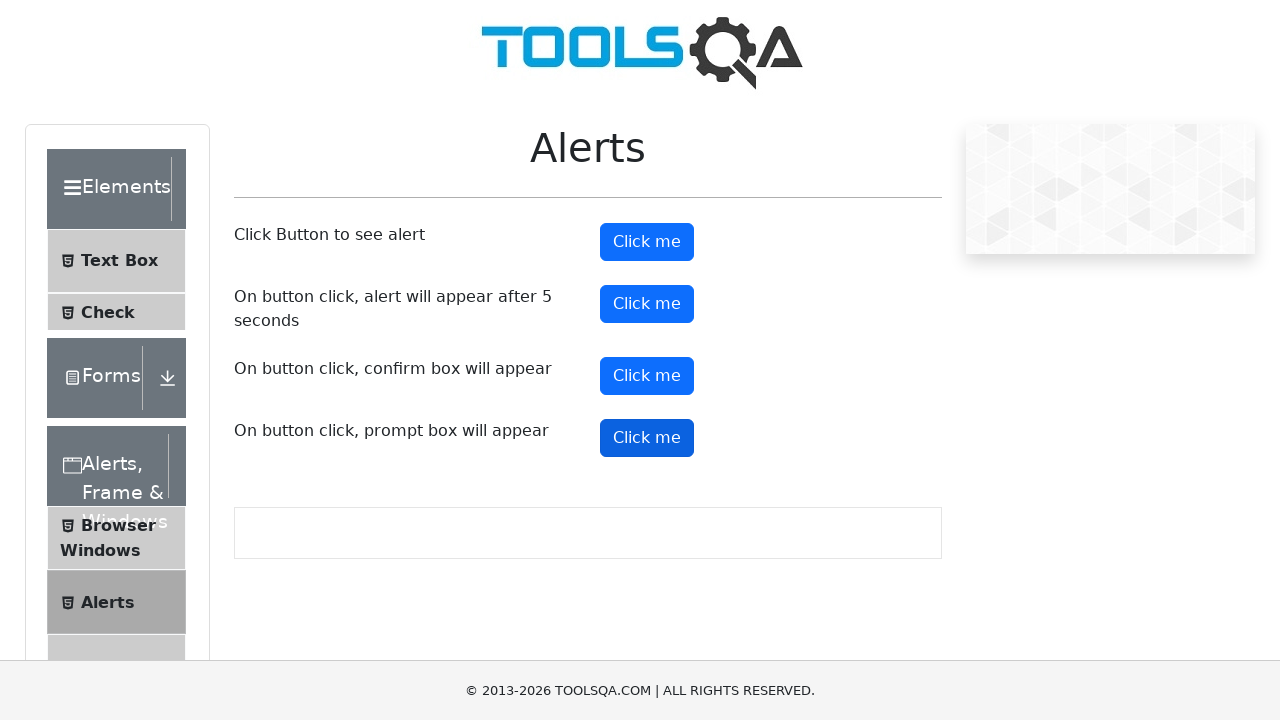

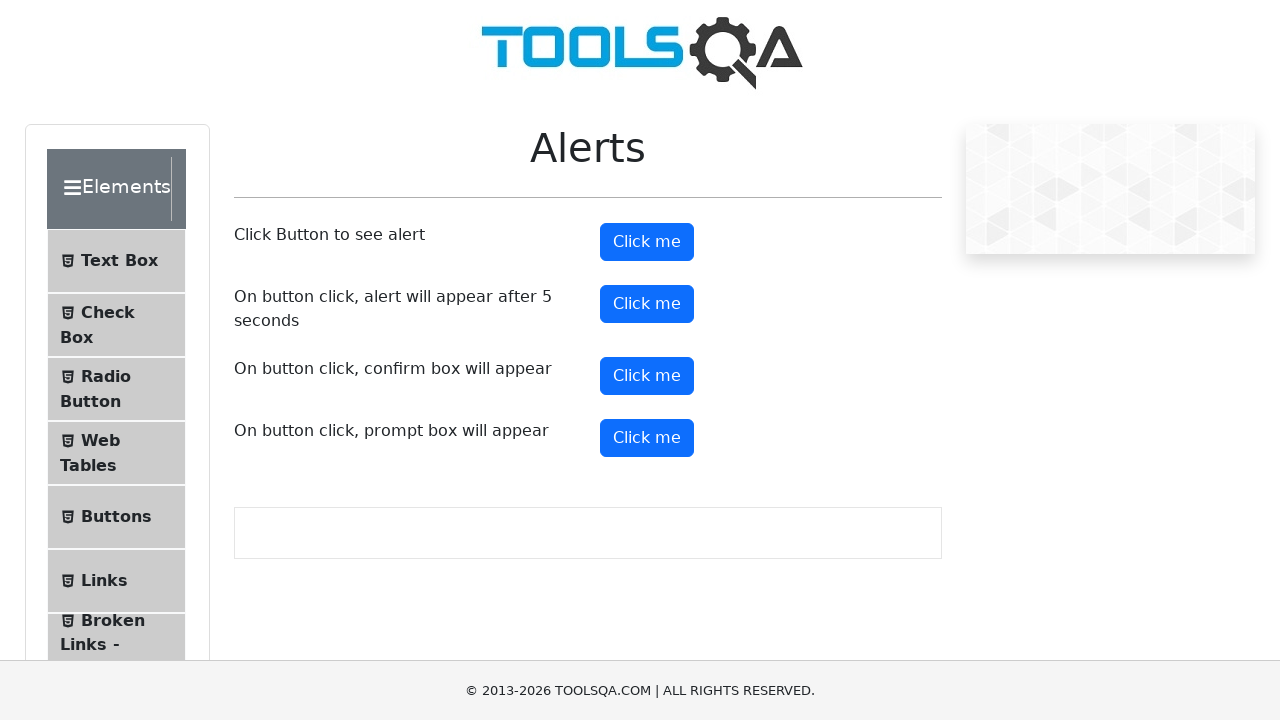